Tests Hacker News search functionality by entering "selenium" as a search query and submitting the form

Starting URL: https://news.ycombinator.com

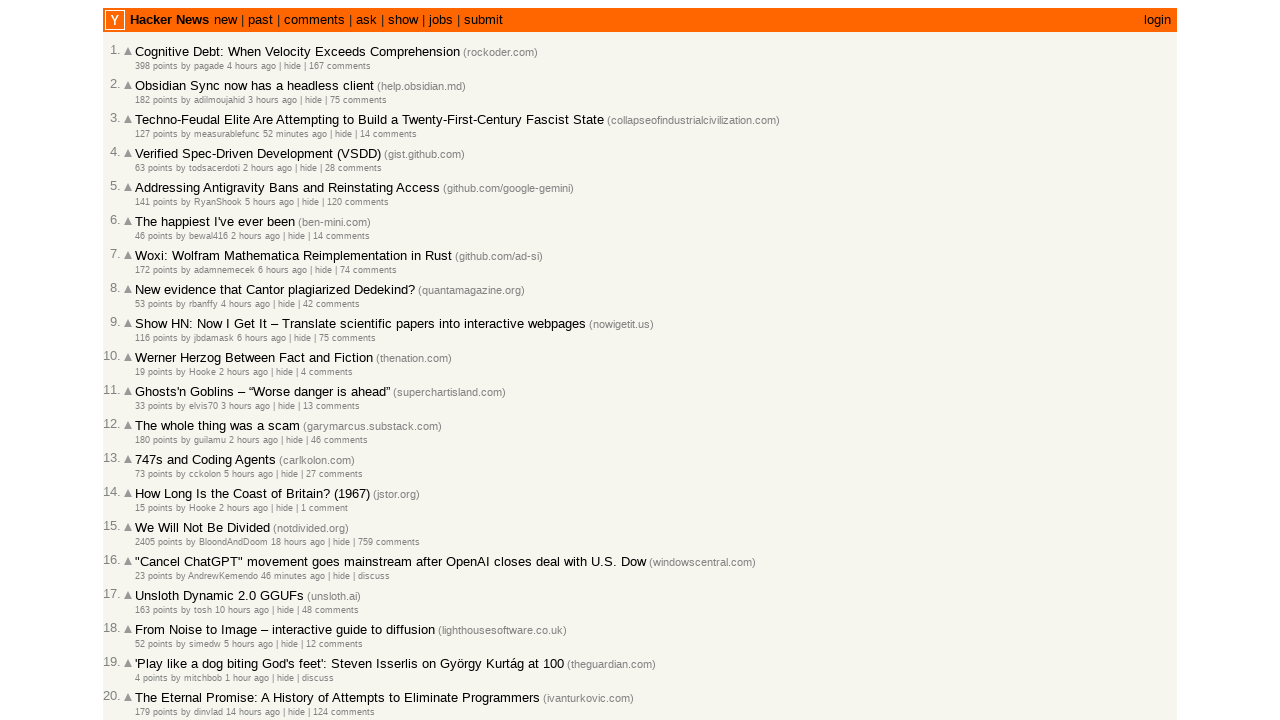

Filled search box with 'selenium' on input[name='q']
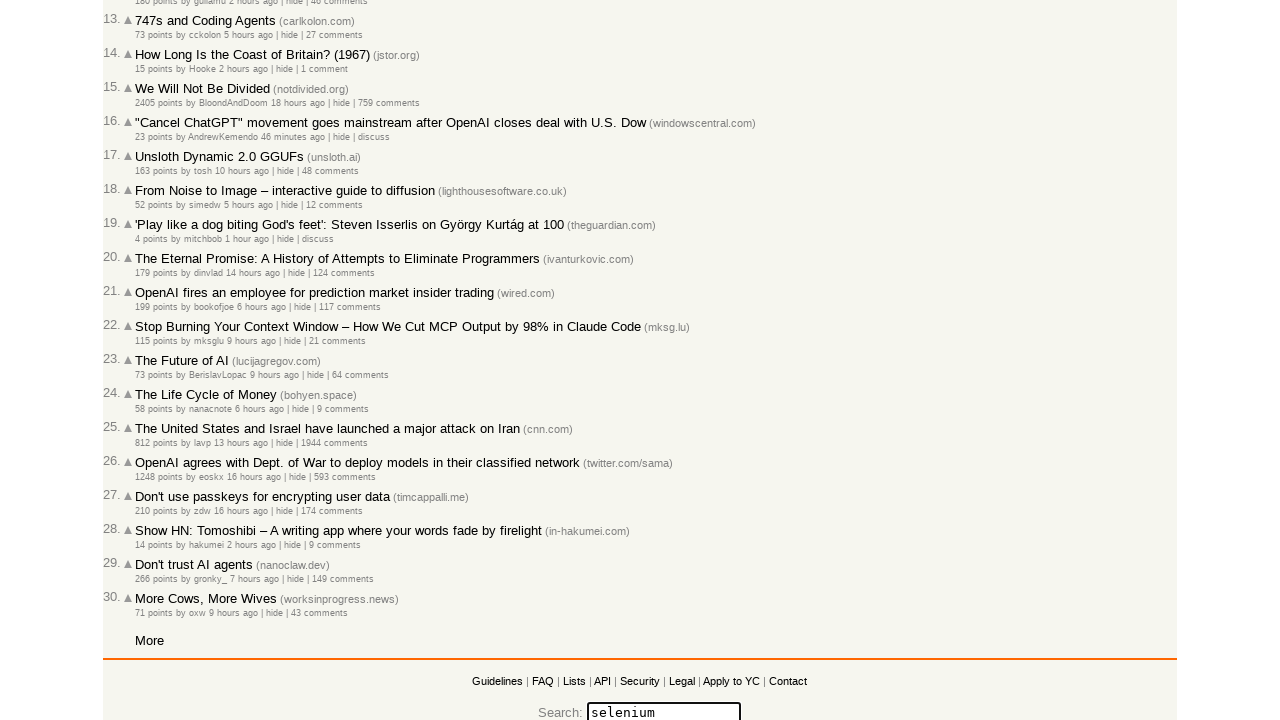

Pressed Enter to submit search form on input[name='q']
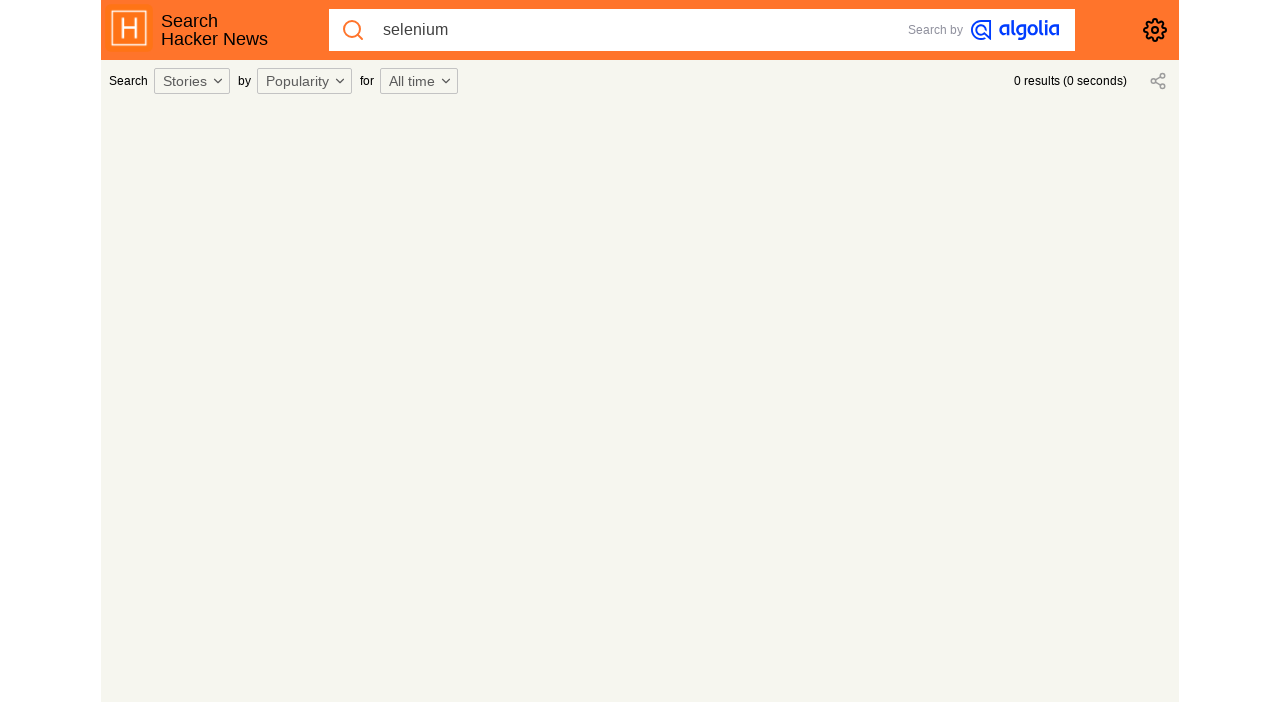

Search results loaded successfully
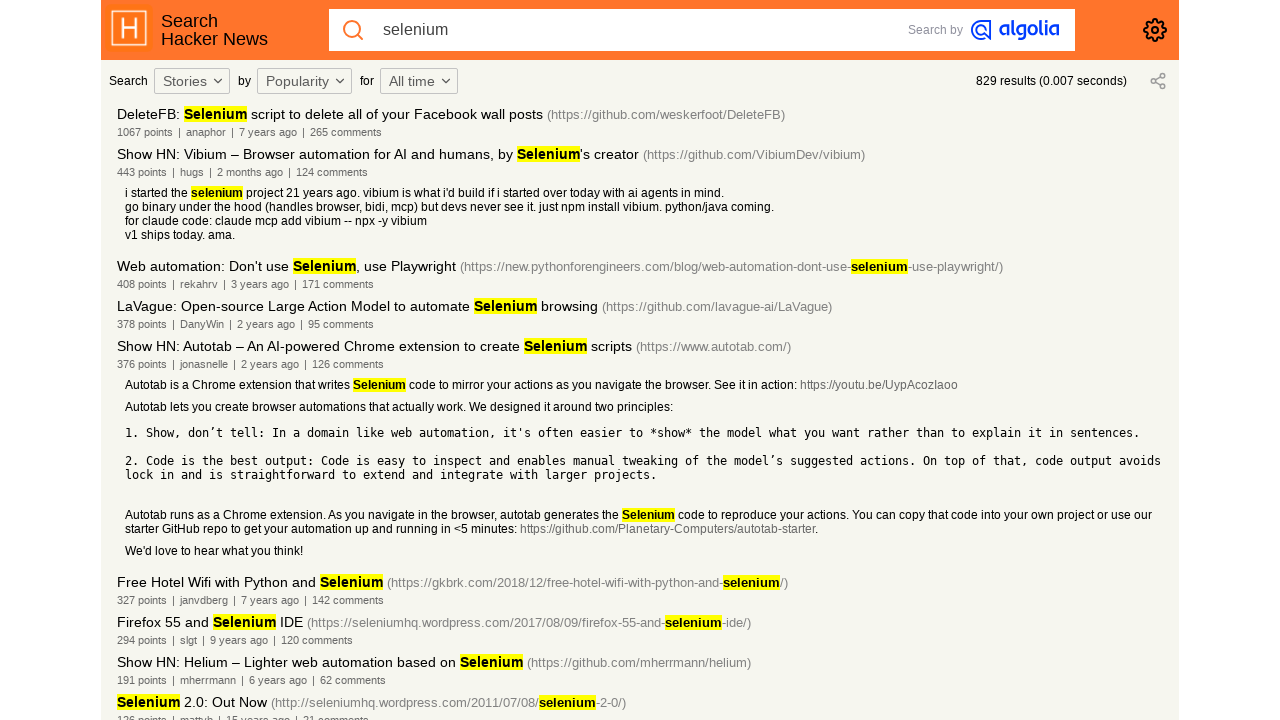

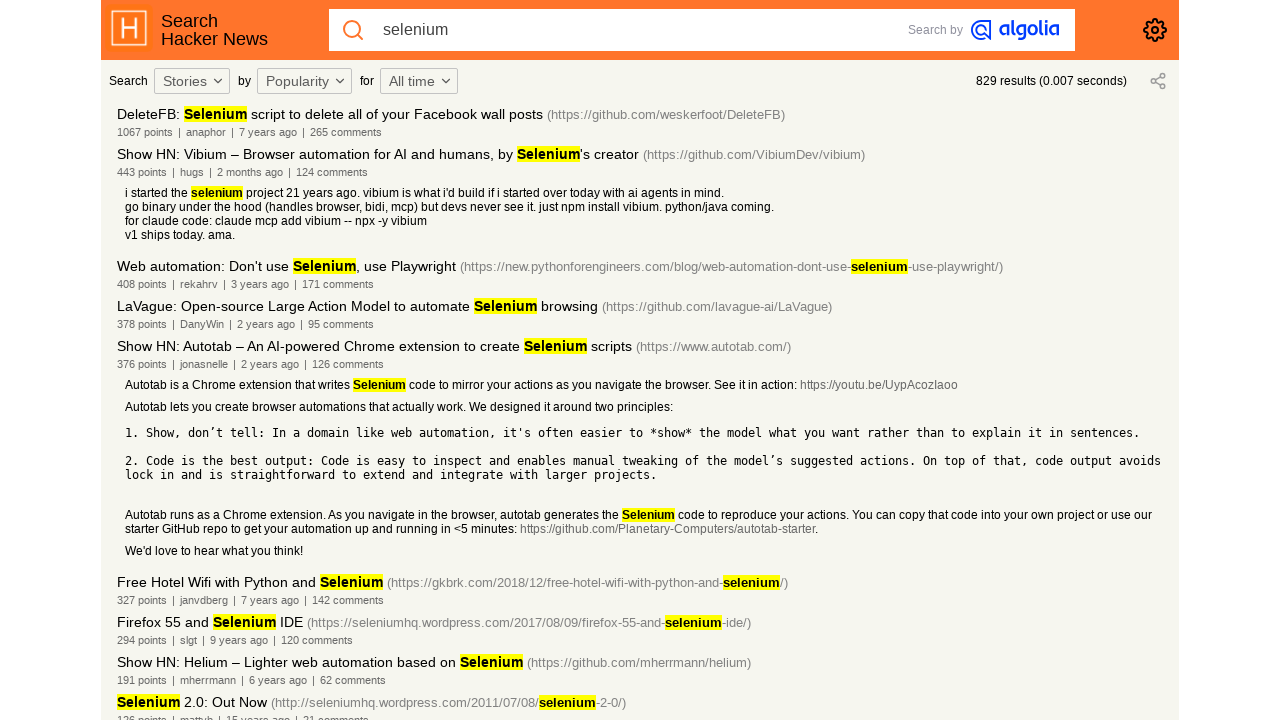